Tests radio button functionality on a practice page by selecting a 'blue' color radio button and then a 'football' sports radio button, verifying the selections work correctly.

Starting URL: https://practice.expandtesting.com/radio-buttons

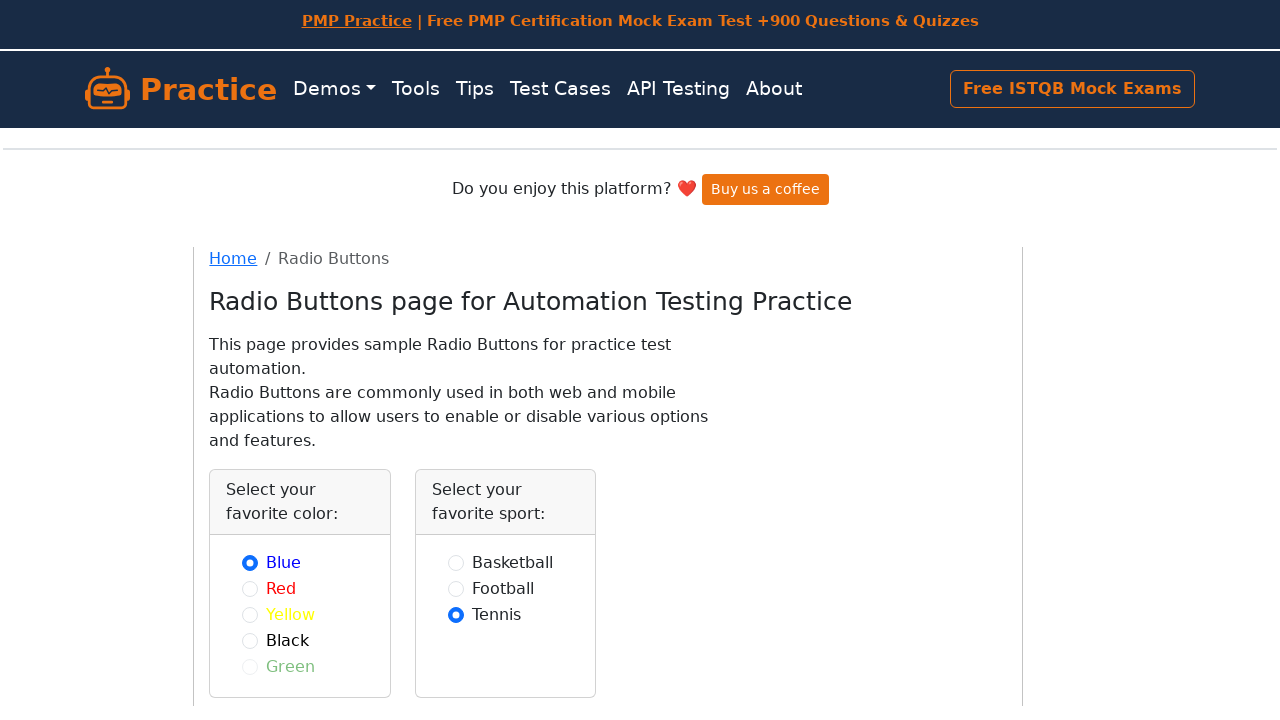

Verified that the 'blue' radio button is checked
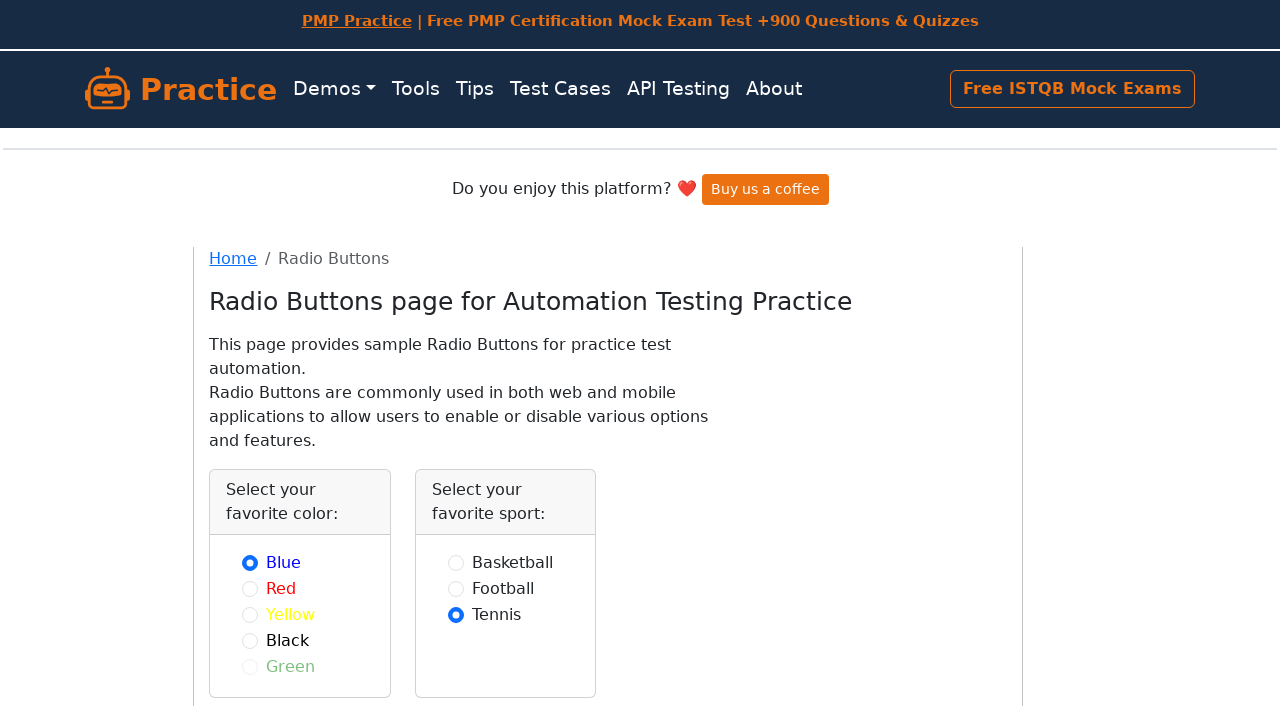

Checked the 'football' sports radio button at (456, 588) on input[type='radio'][value='football']
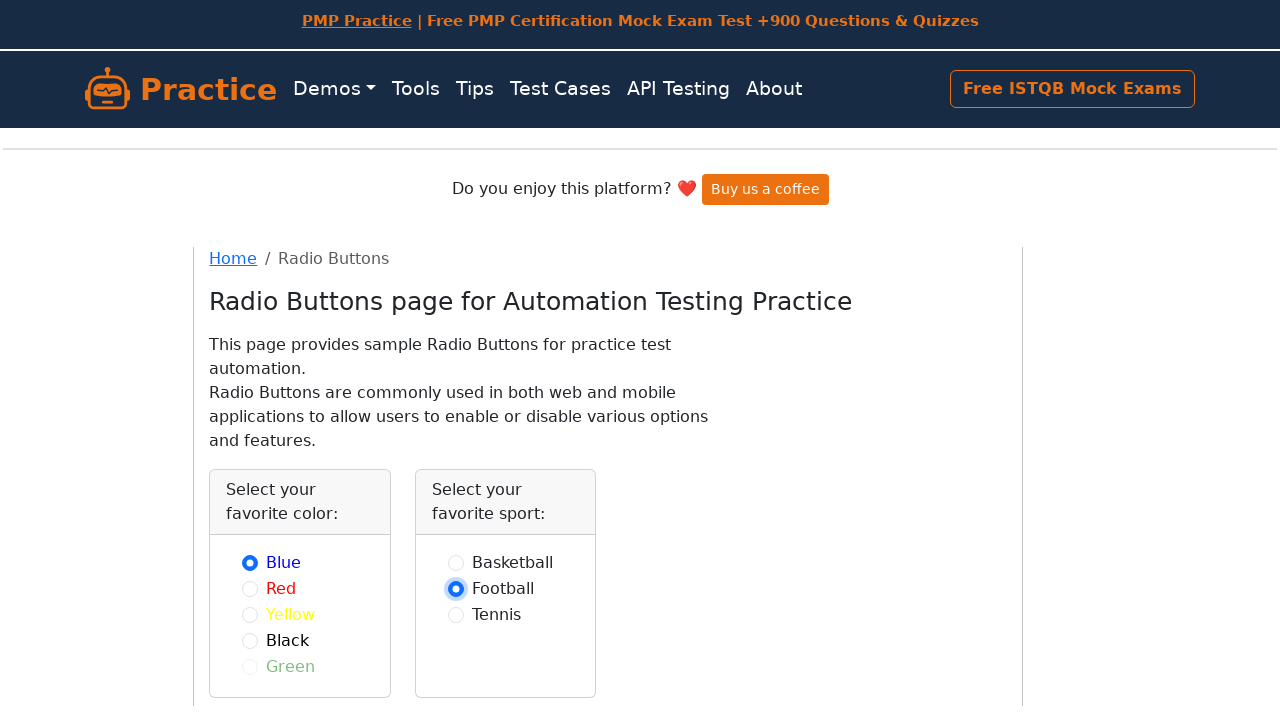

Verified that the 'football' radio button is checked
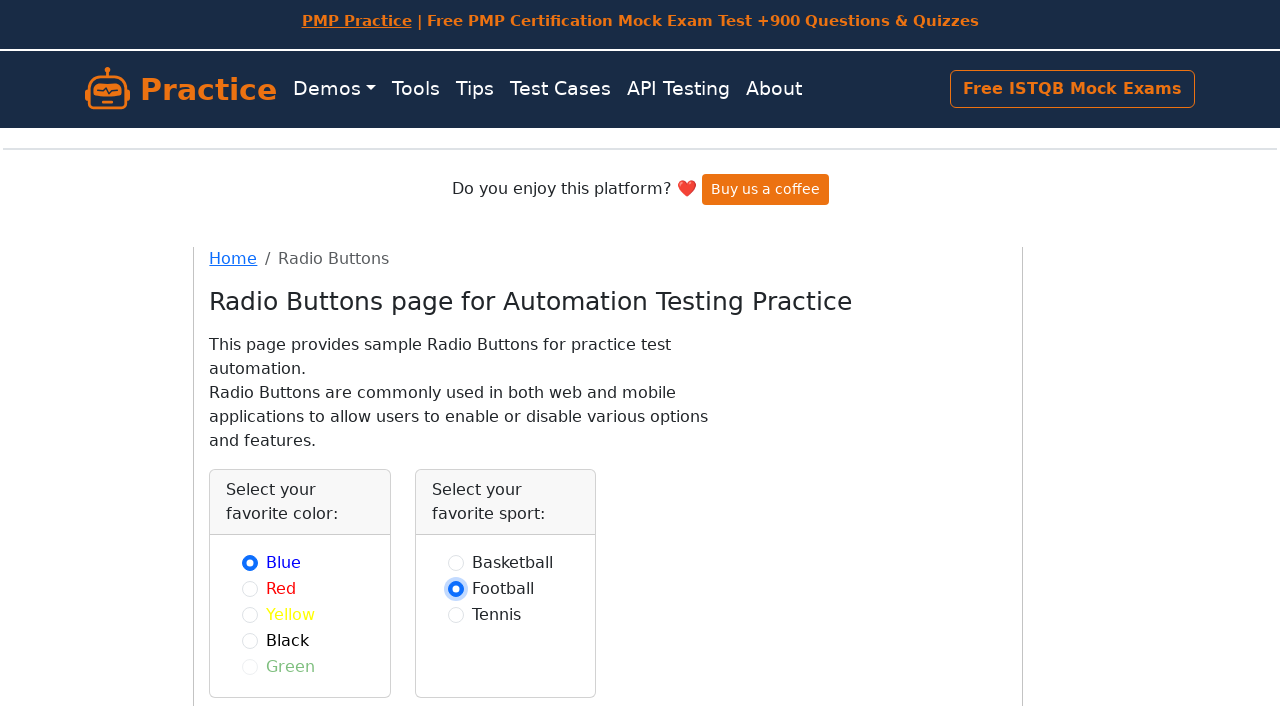

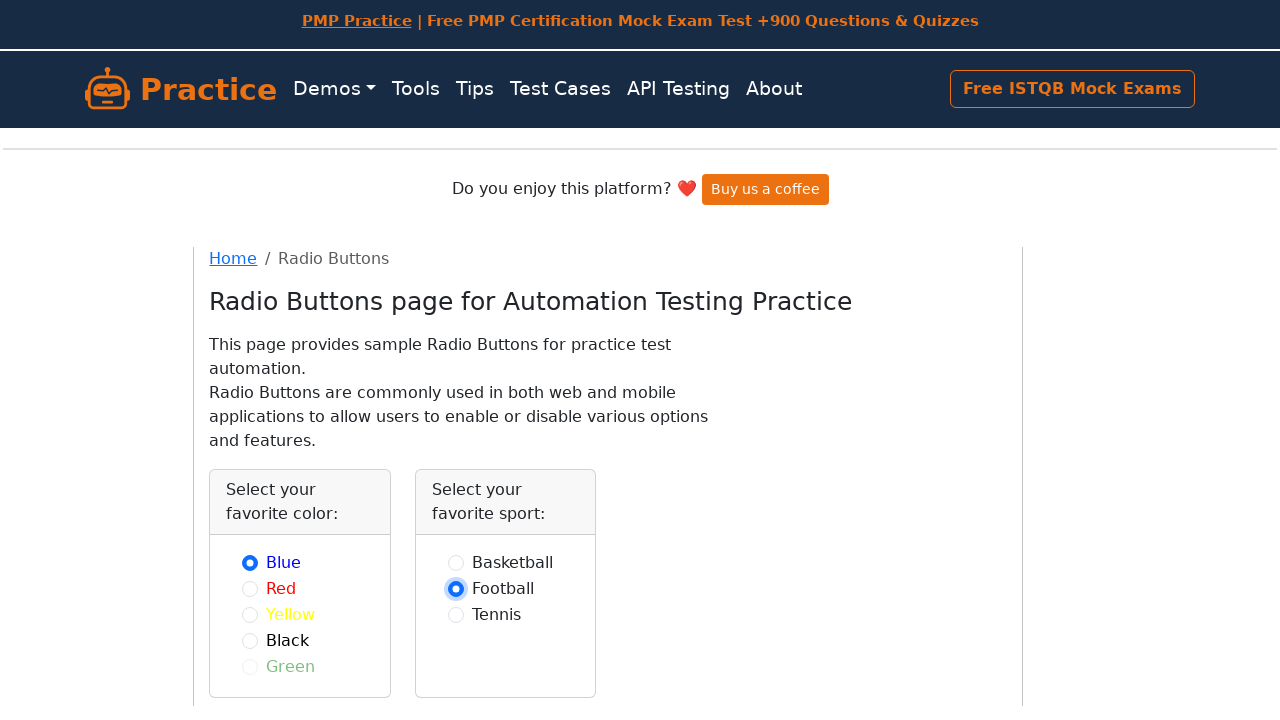